Tests dynamic button interaction by clicking a sequence of buttons (Start, One, Two, Three) that appear progressively, and verifies the final success message is displayed.

Starting URL: https://testpages.herokuapp.com/styled/dynamic-buttons-simple.html

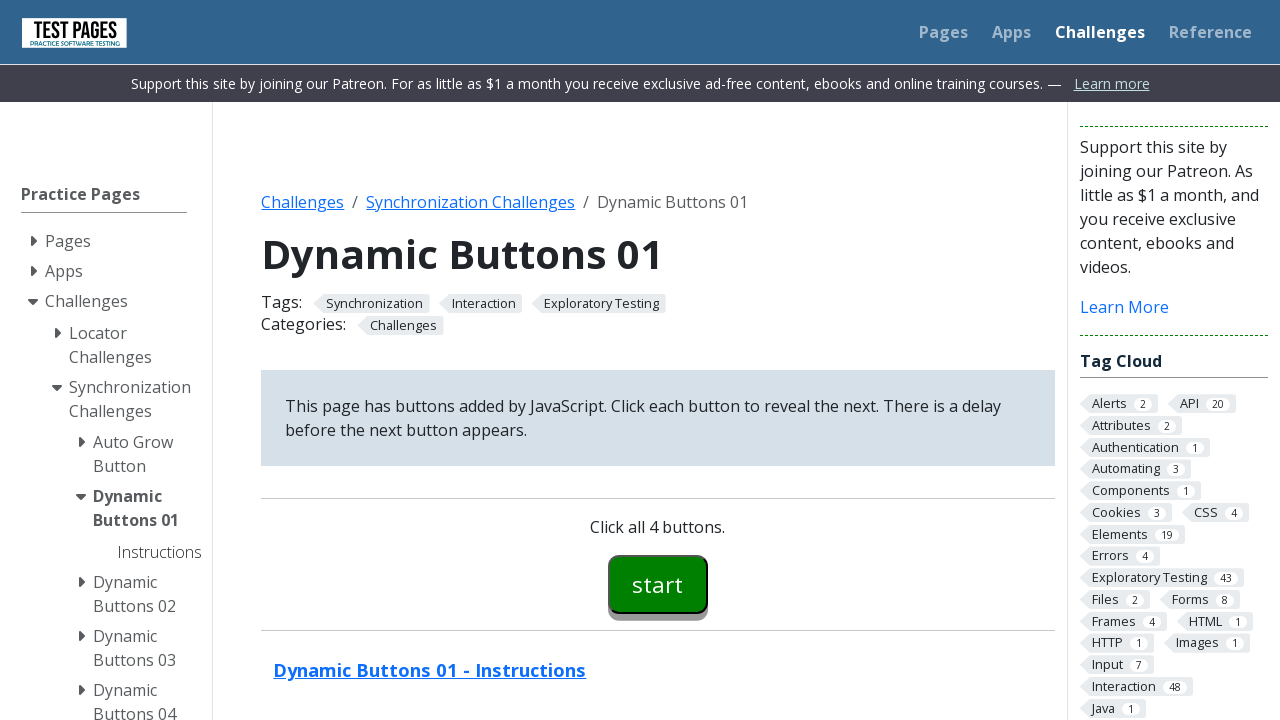

Clicked the Start button to begin the sequence at (658, 584) on button:has-text('Start')
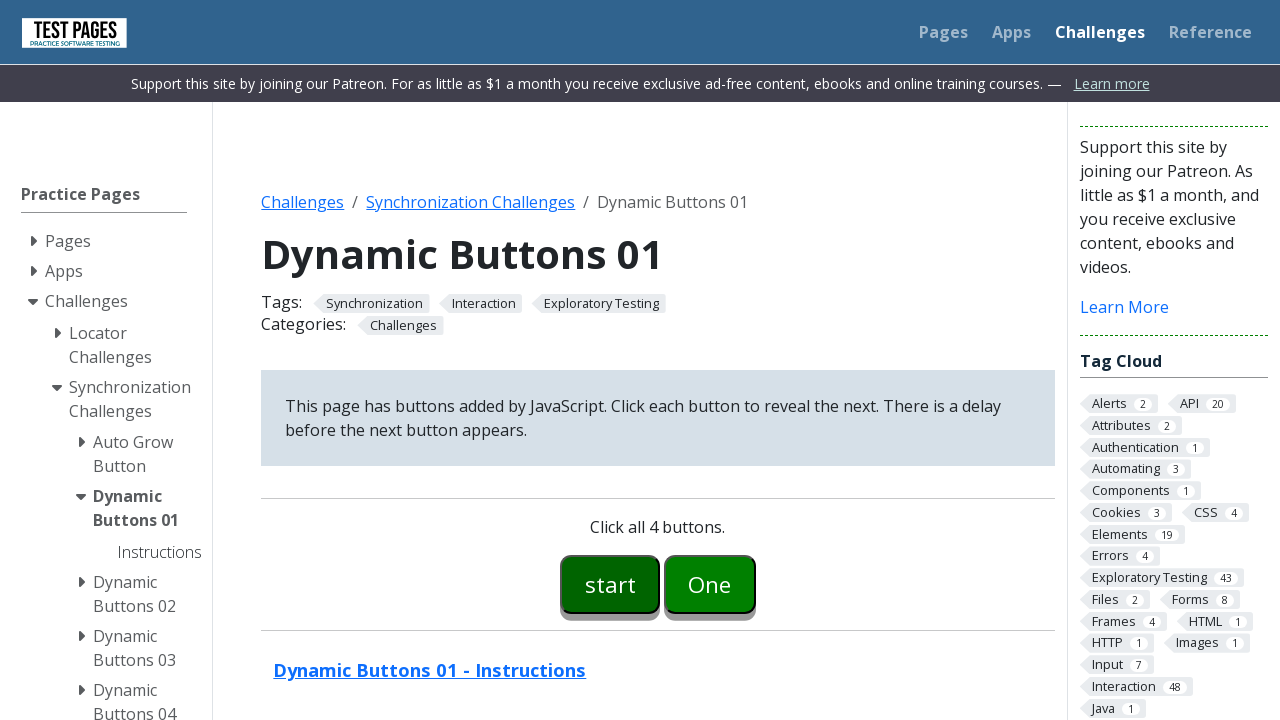

Clicked the One button at (710, 584) on button:has-text('One')
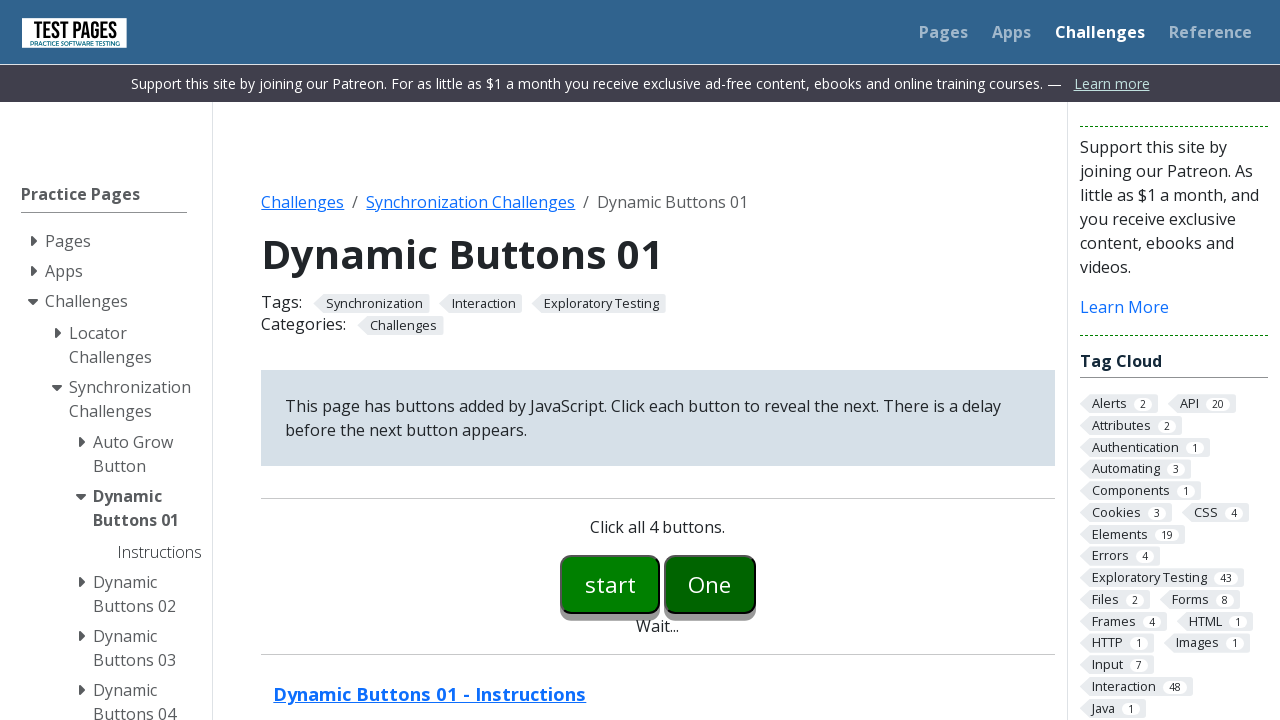

Waited for Two button to become visible
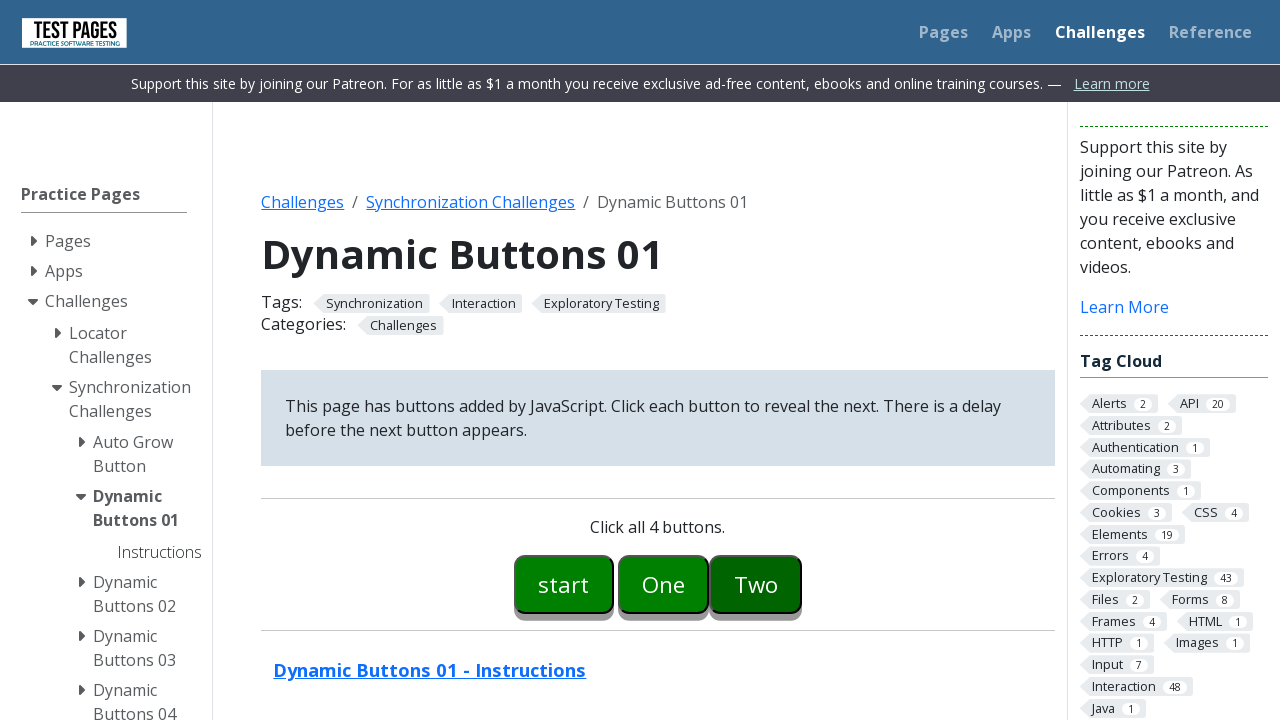

Clicked the Two button at (756, 584) on #button02
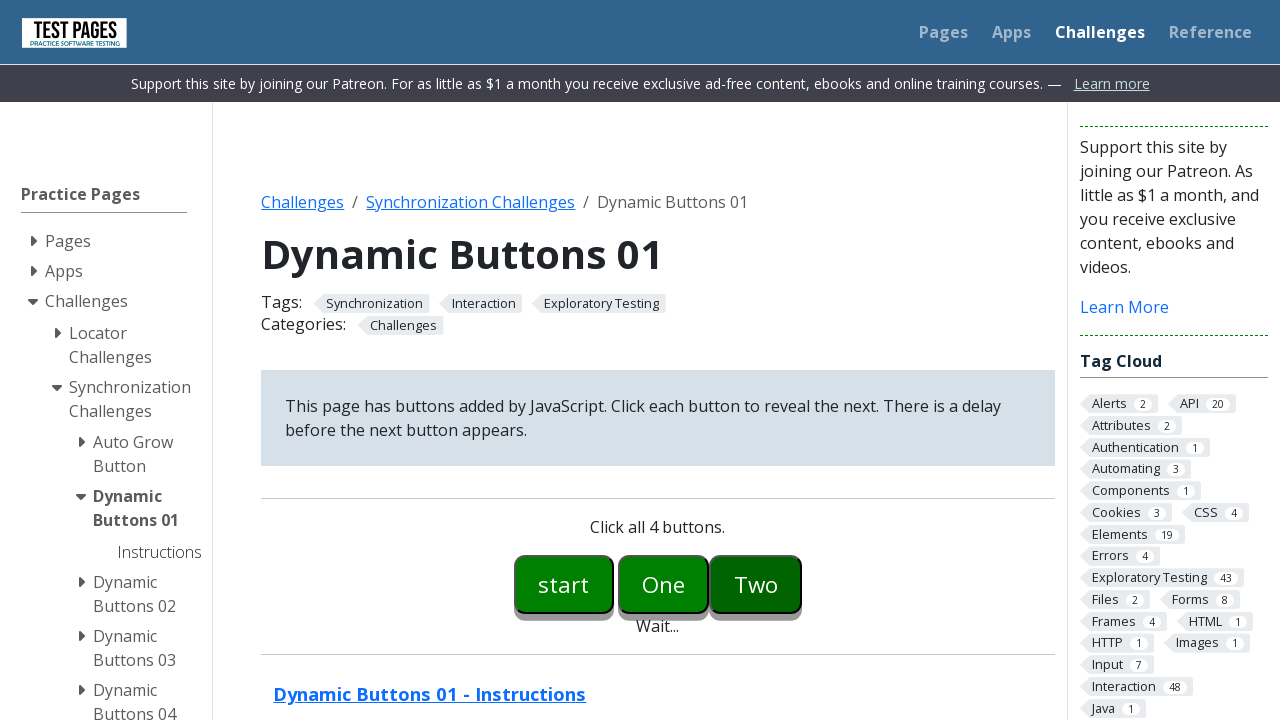

Waited for Three button to become visible
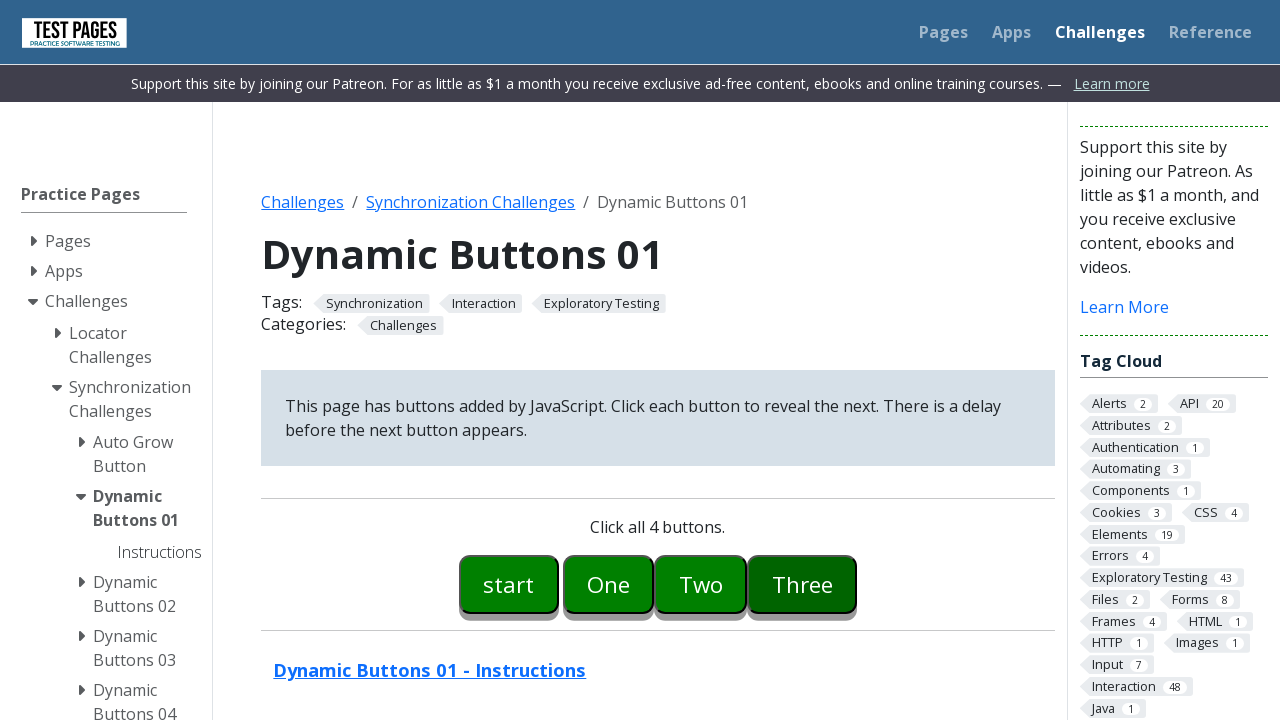

Clicked the Three button at (802, 584) on #button03
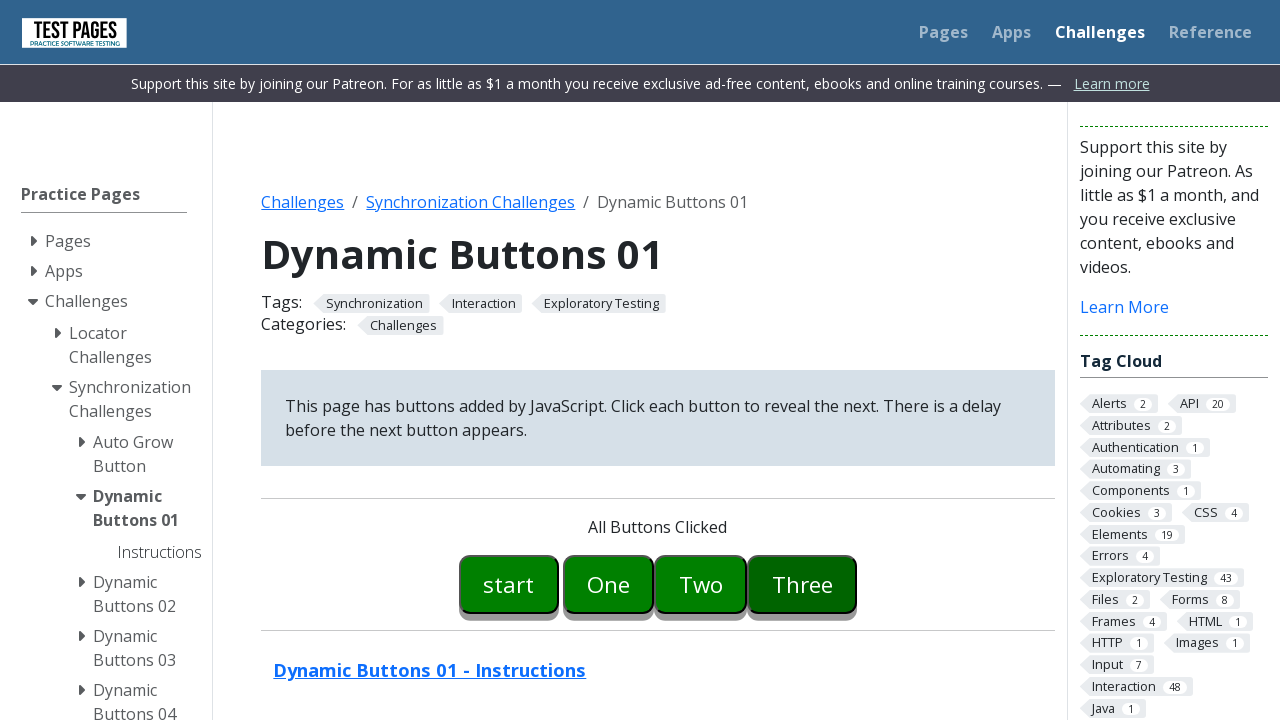

Waited for success message to appear
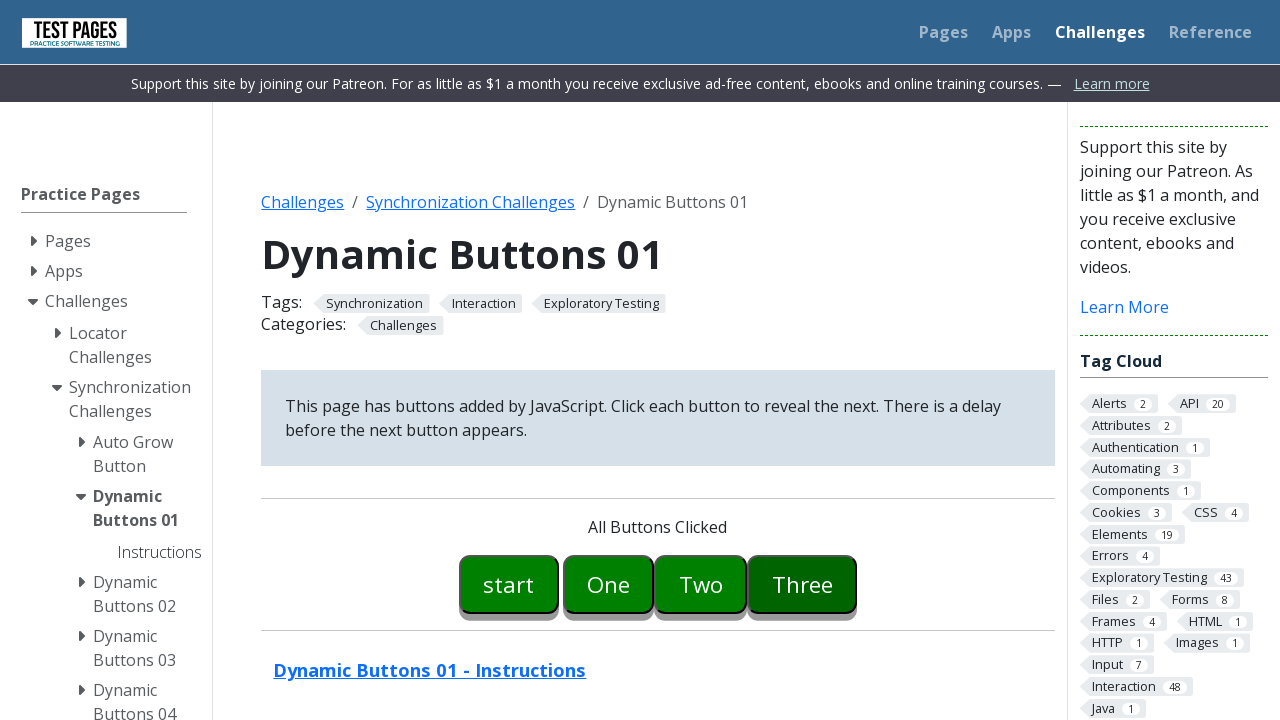

Located the success message element
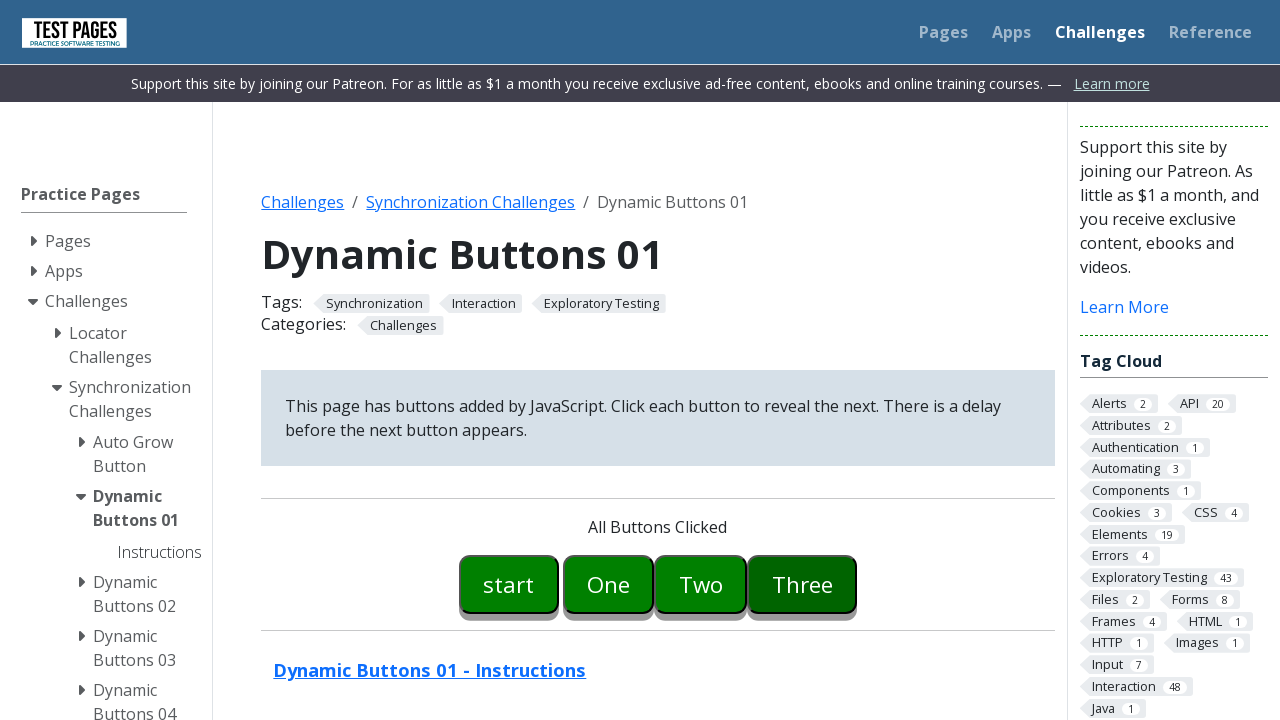

Verified that success message contains 'all buttons clicked'
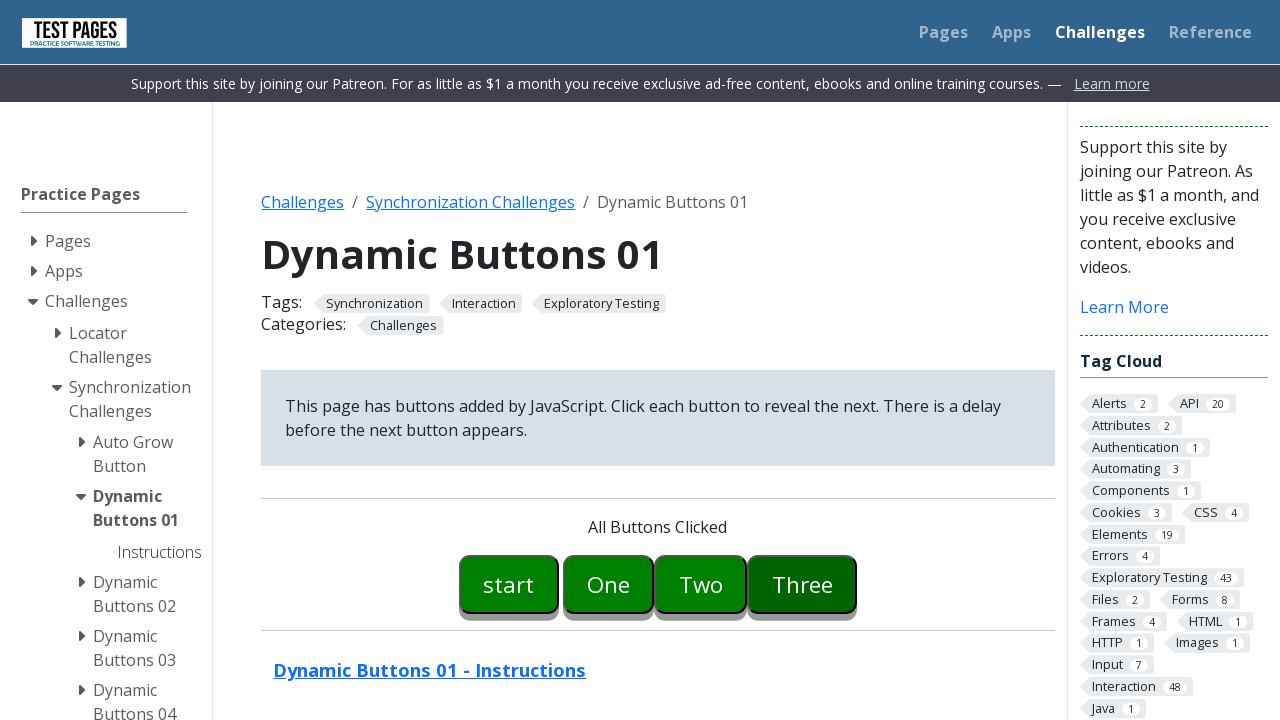

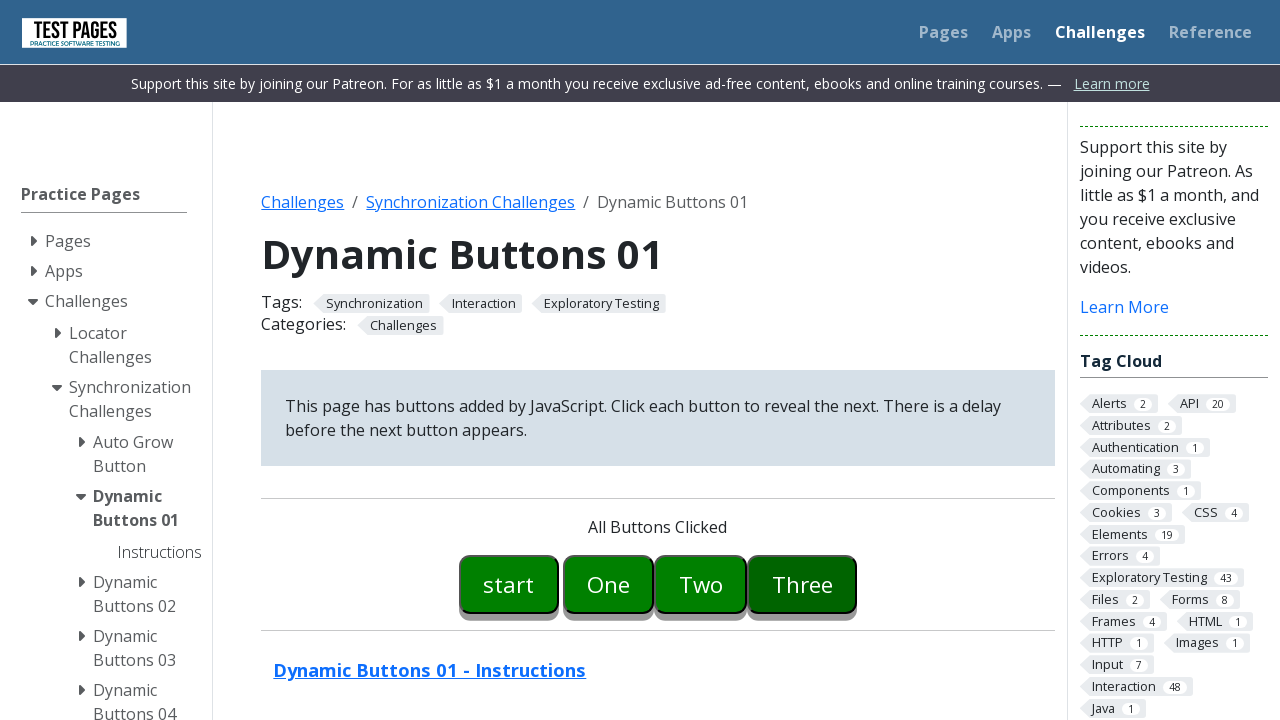